Tests that the initial letter displayed for each comment matches the first letter of the commenter's name

Starting URL: https://qacommentsapp.ccbp.tech/

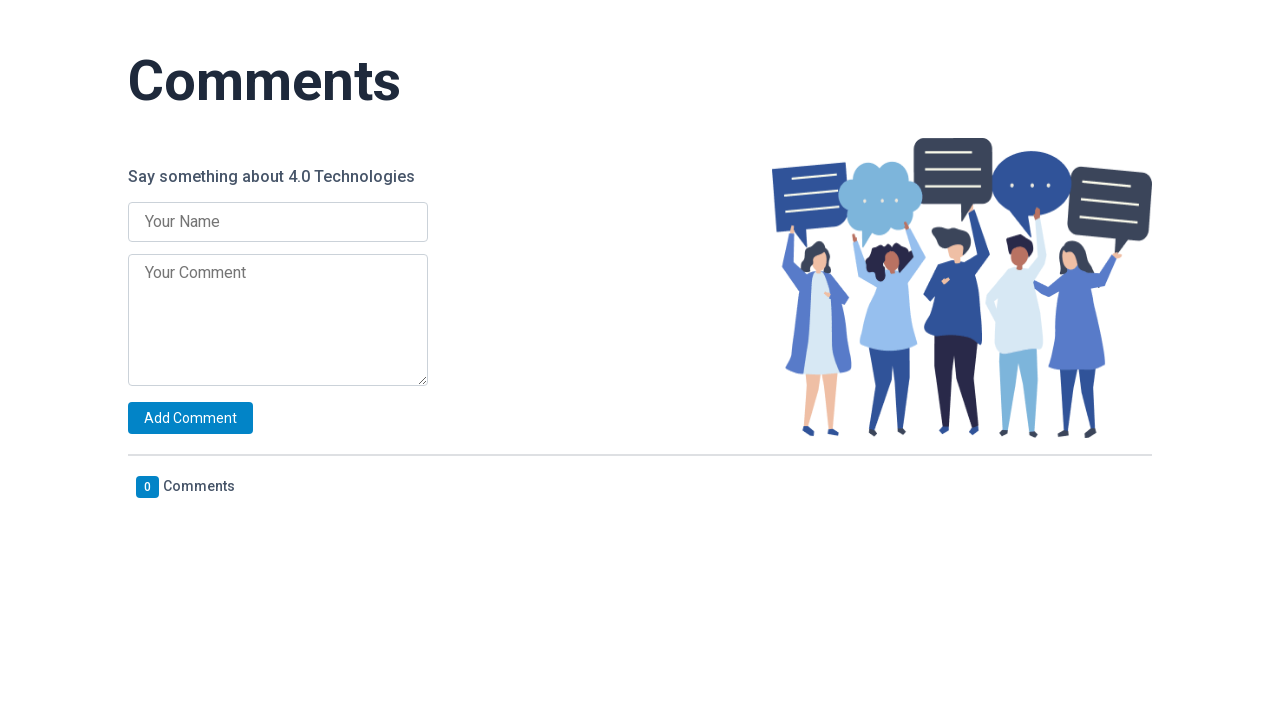

Filled name input with 'Sai' on .name-input
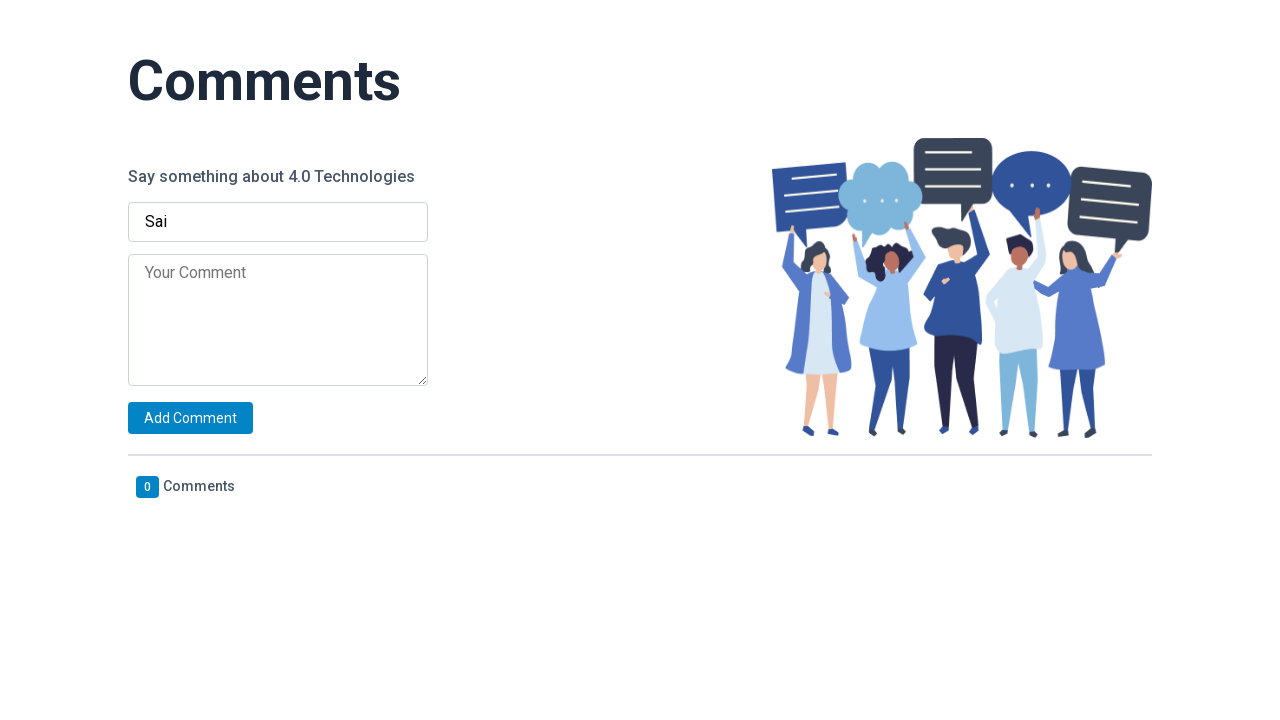

Filled comment input with 'Iam software developer' on .comment-input
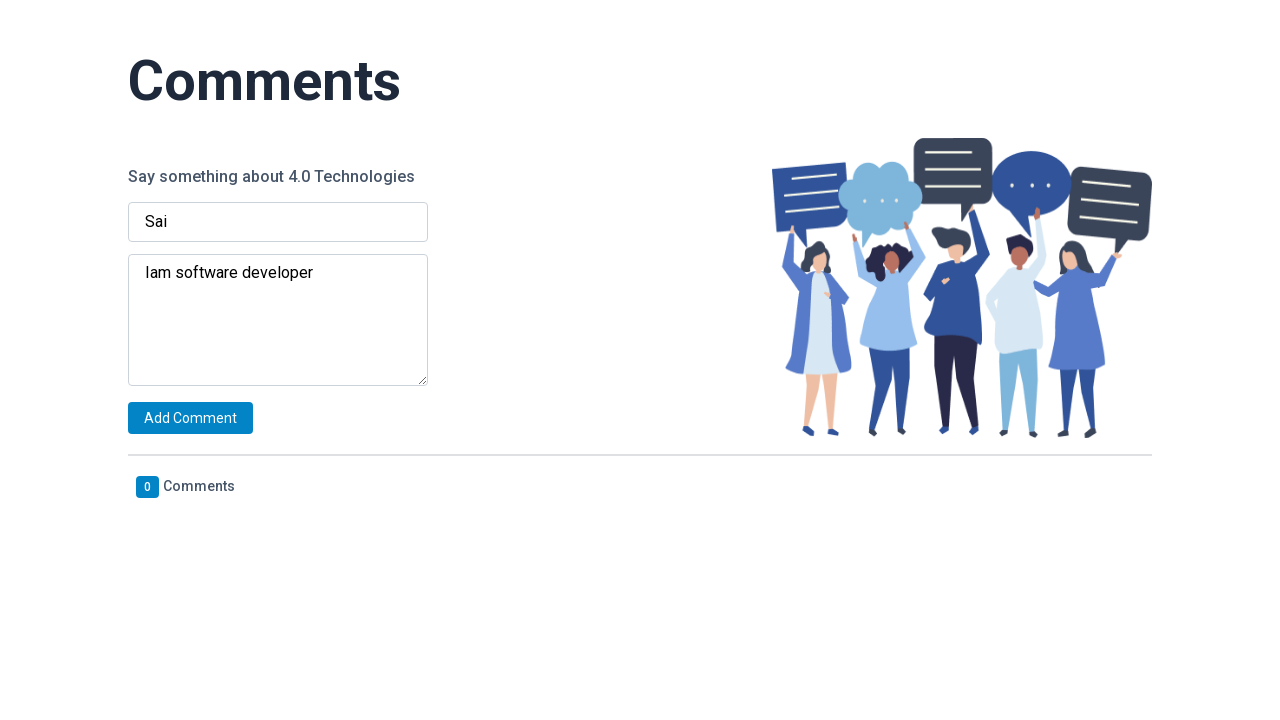

Clicked add button to submit comment at (190, 418) on .add-button
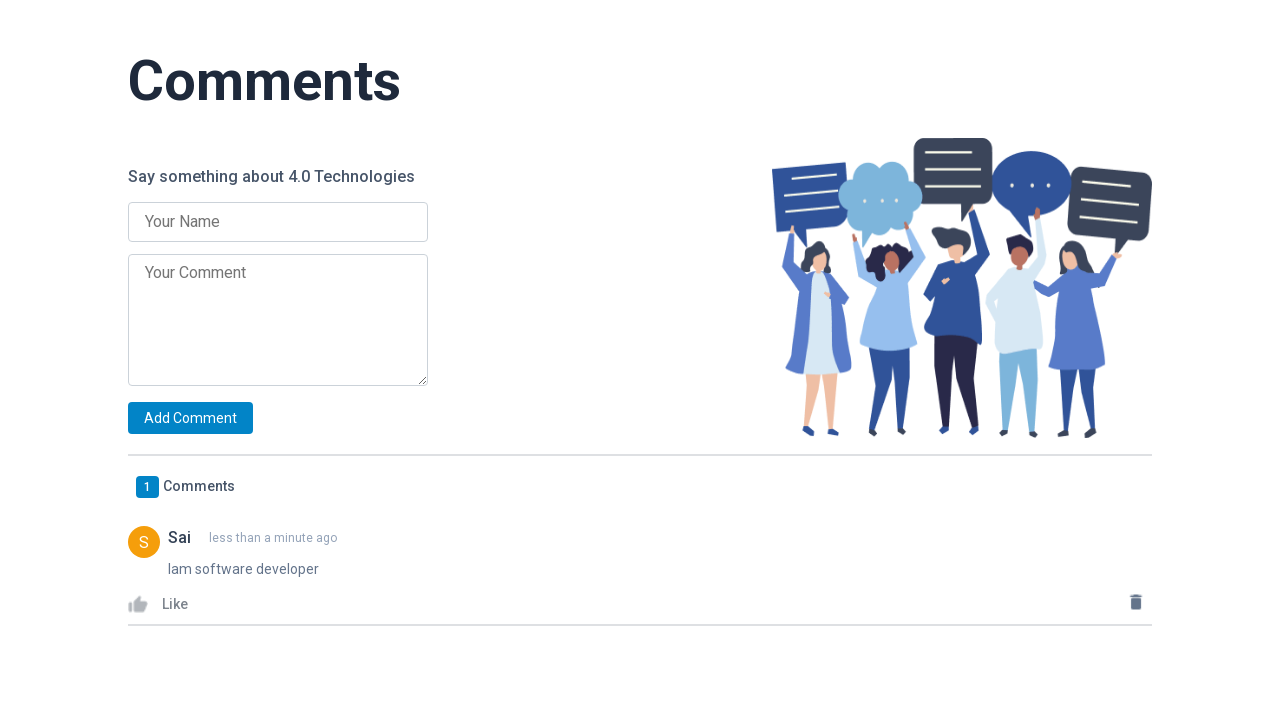

Retrieved all initial elements from comments
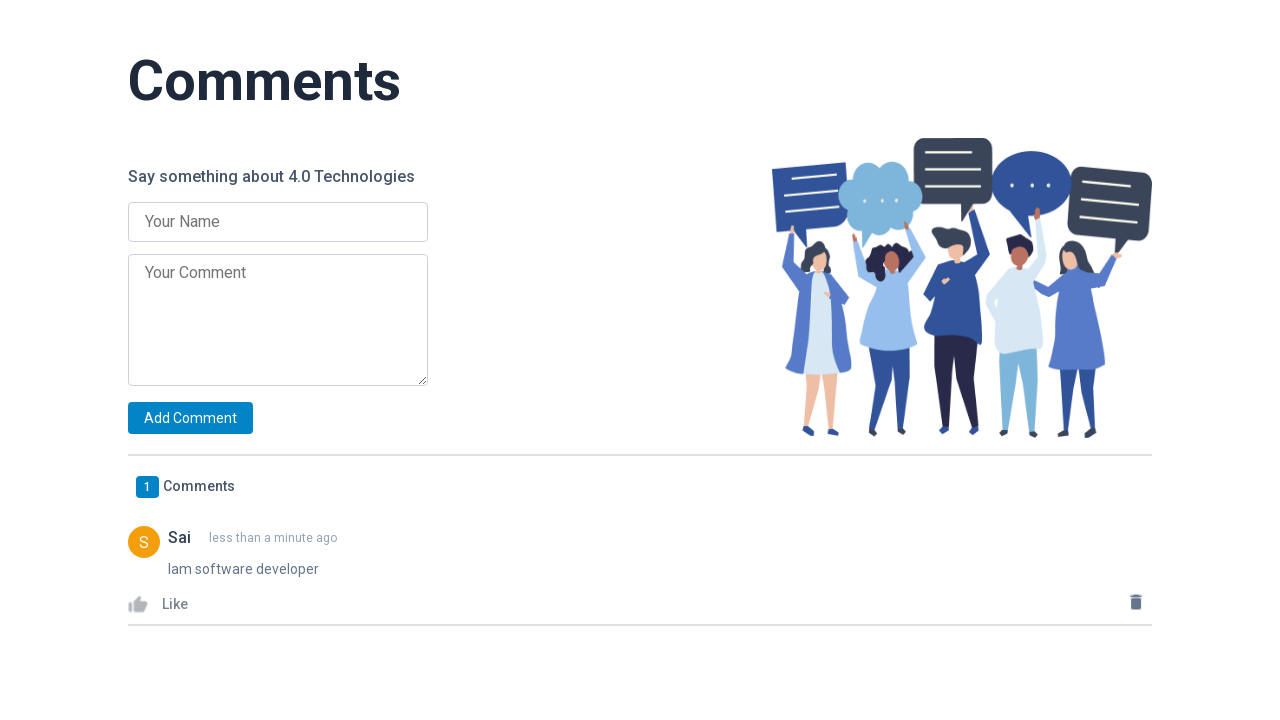

Got last initial element: 'S'
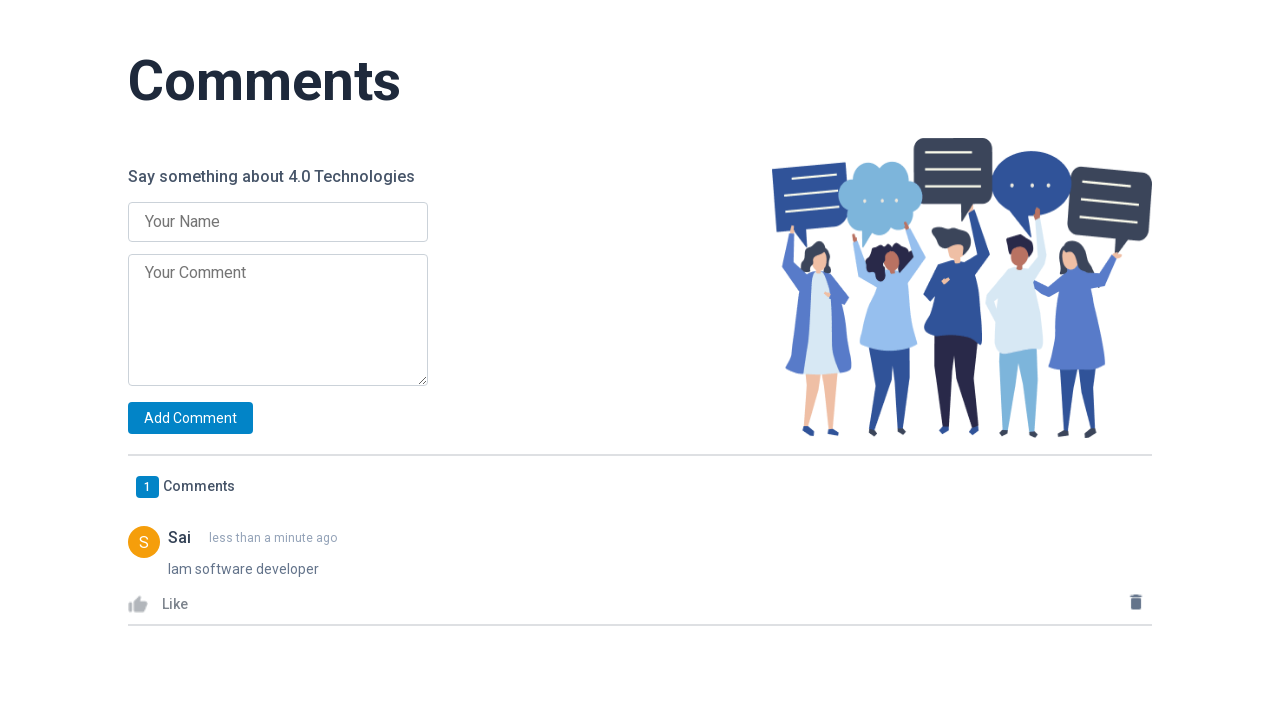

Verified that initial 'S' matches first letter of 'Sai'
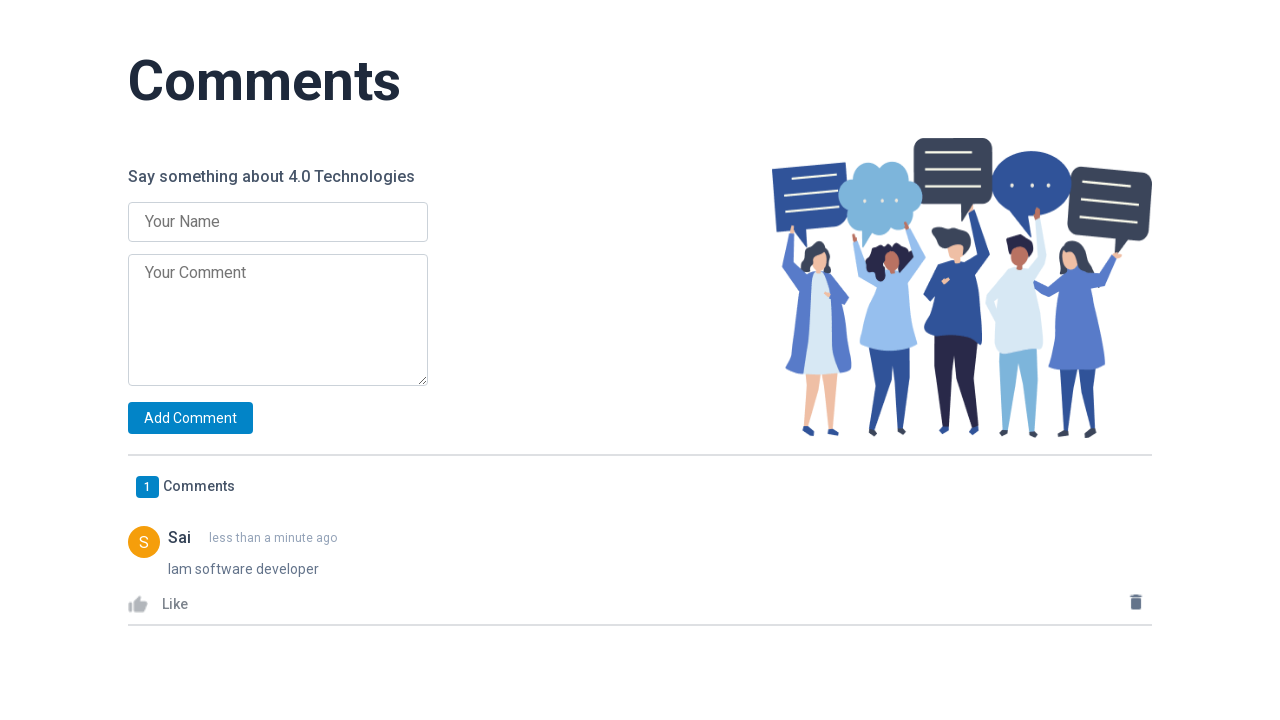

Filled name input with 'Nath' on .name-input
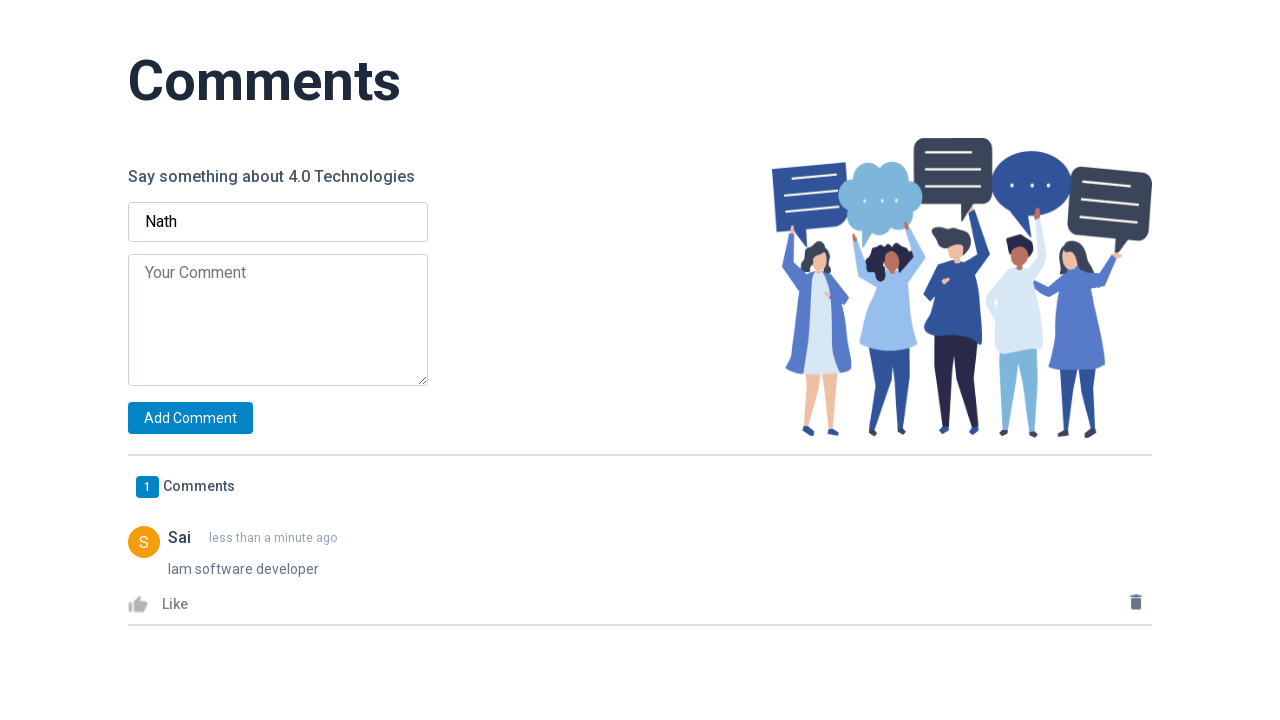

Filled comment input with 'Iam Automation tester' on .comment-input
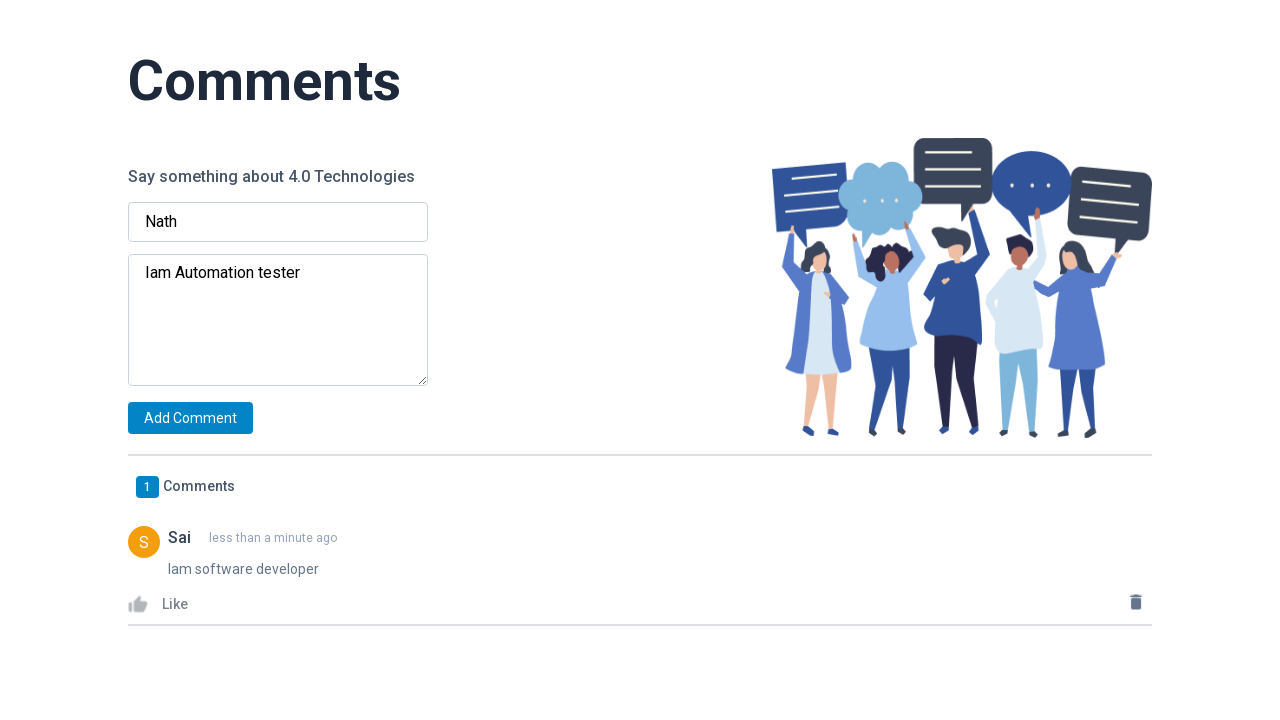

Clicked add button to submit comment at (190, 418) on .add-button
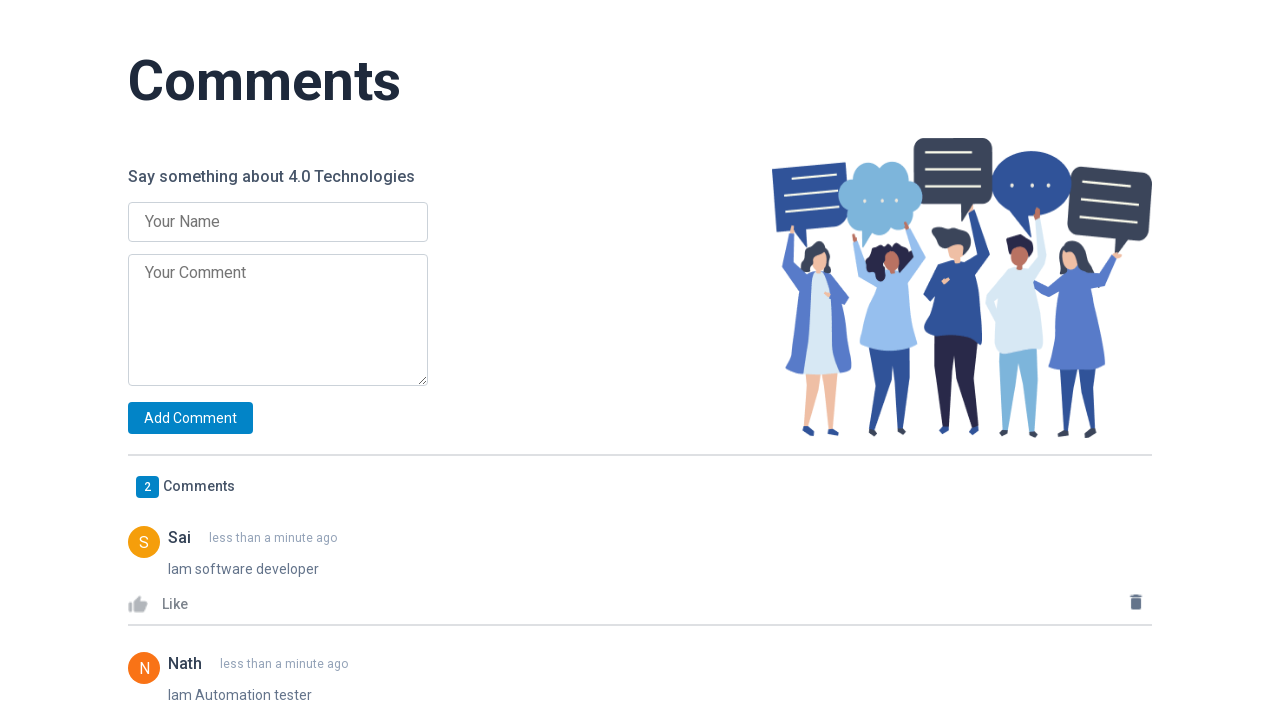

Retrieved all initial elements from comments
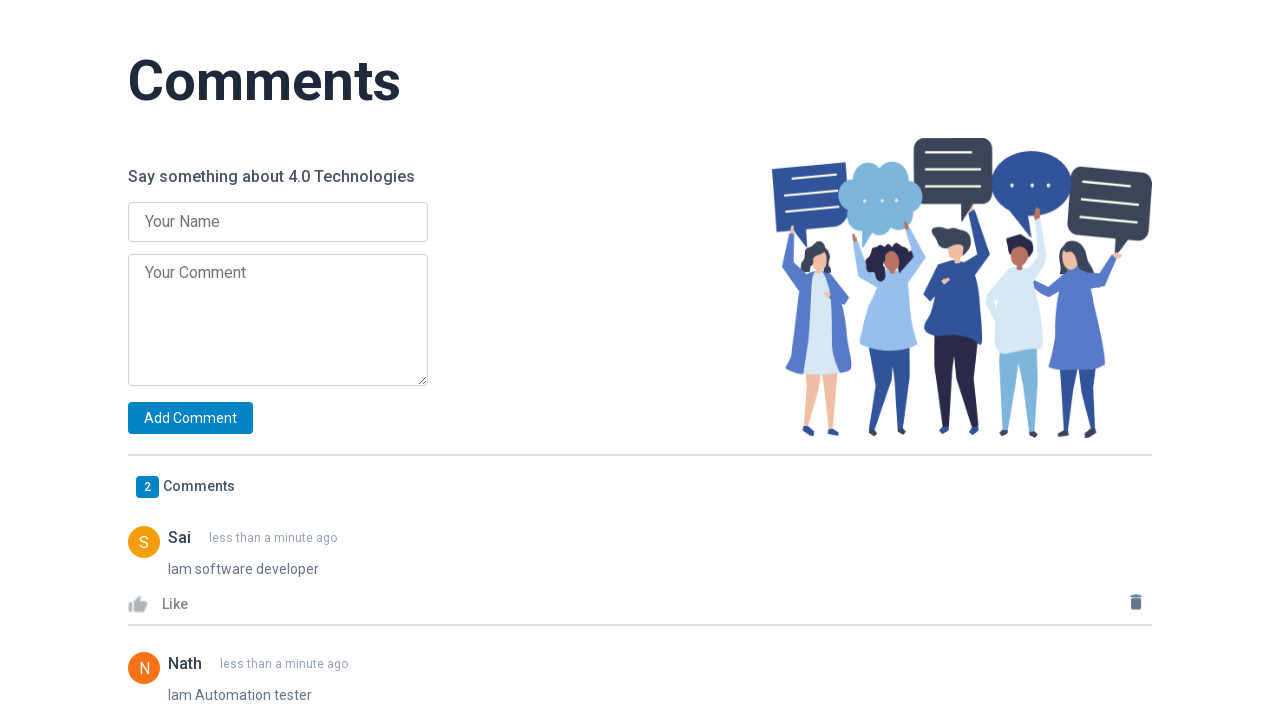

Got last initial element: 'N'
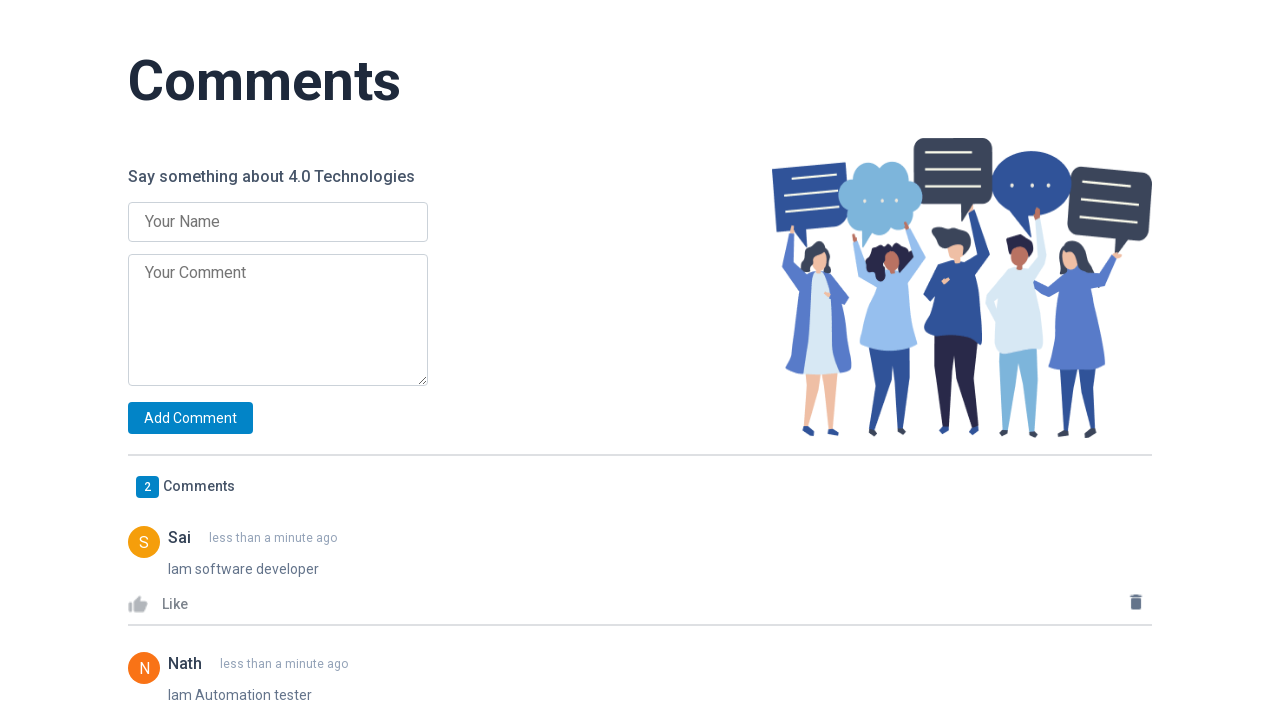

Verified that initial 'N' matches first letter of 'Nath'
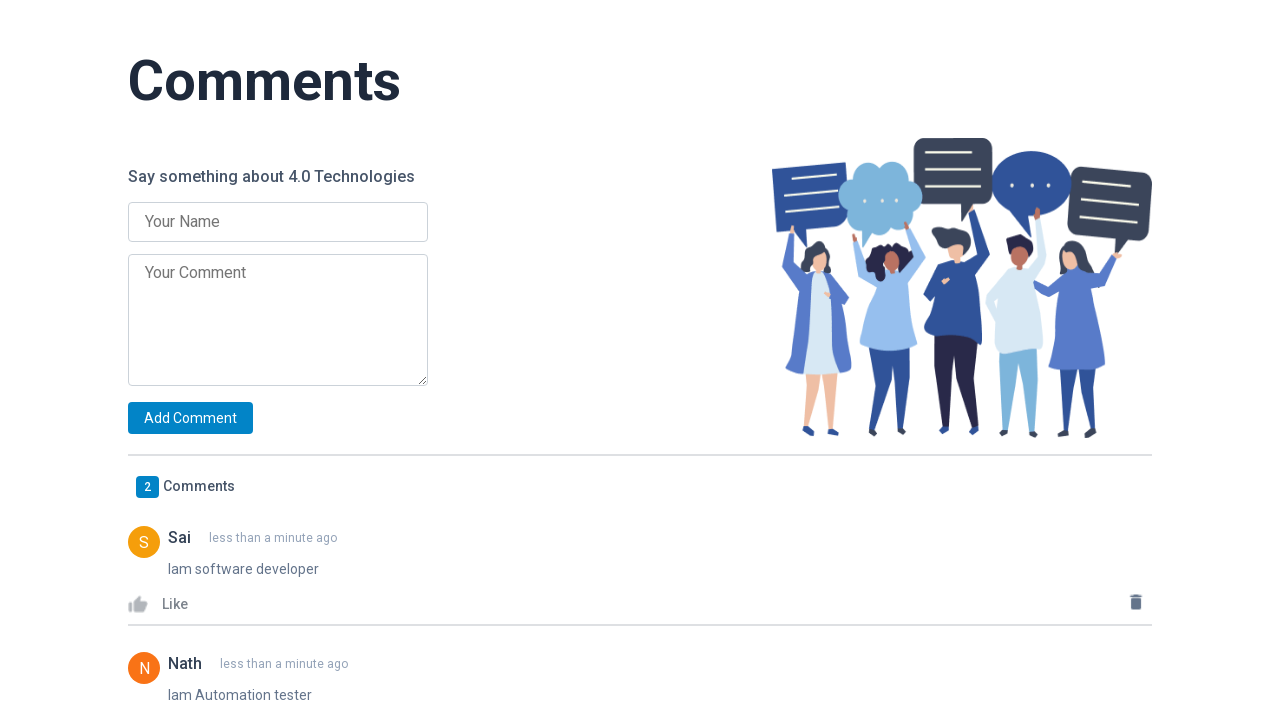

Filled name input with 'Cherry' on .name-input
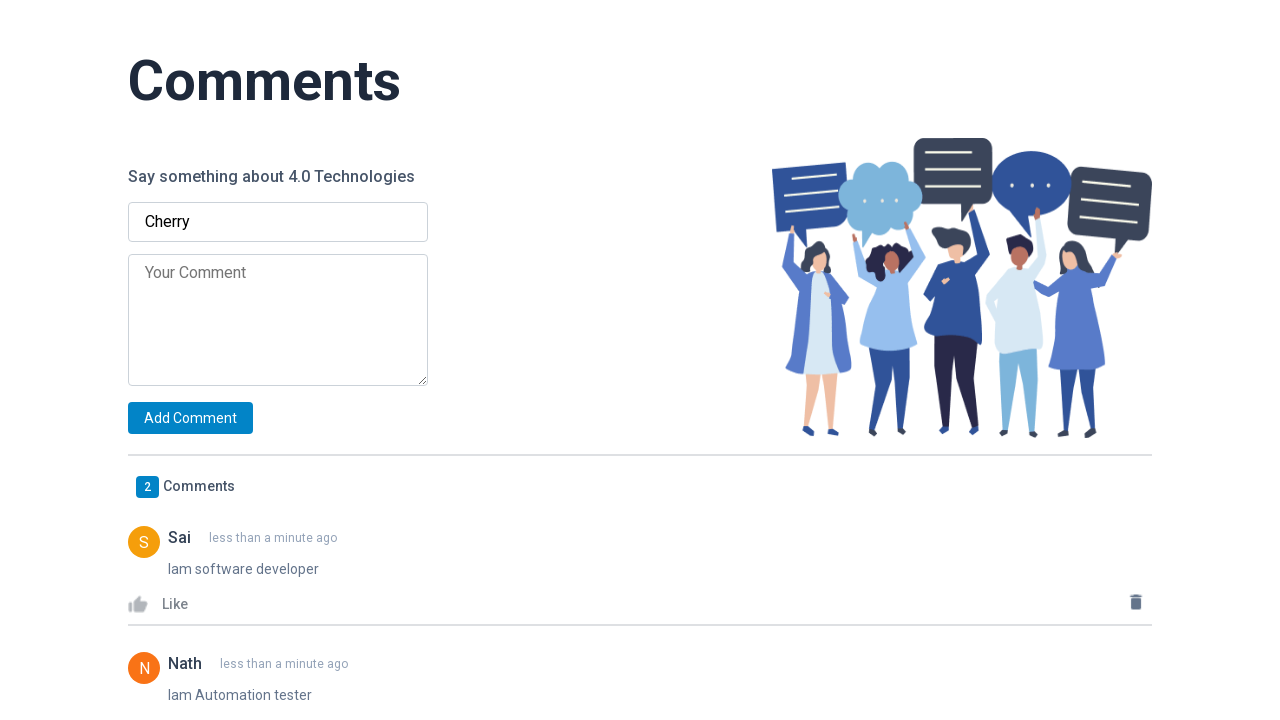

Filled comment input with 'AI-powered automation, limitless potential.' on .comment-input
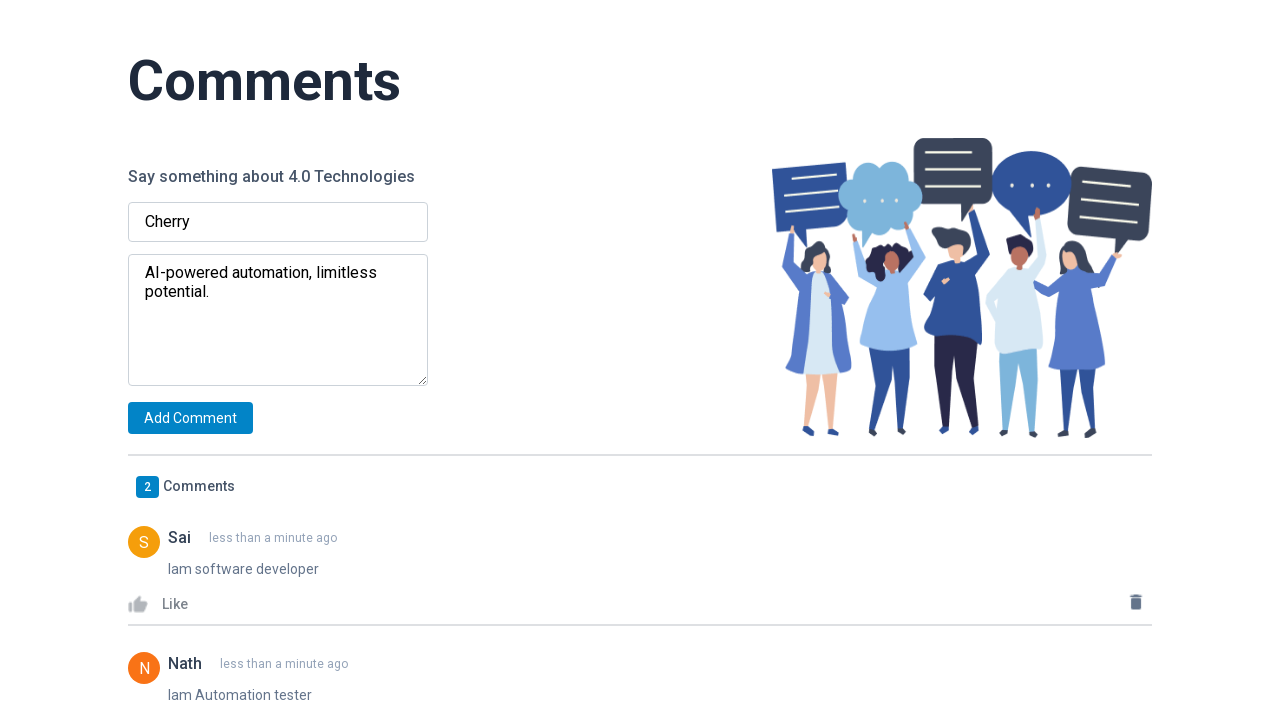

Clicked add button to submit comment at (190, 418) on .add-button
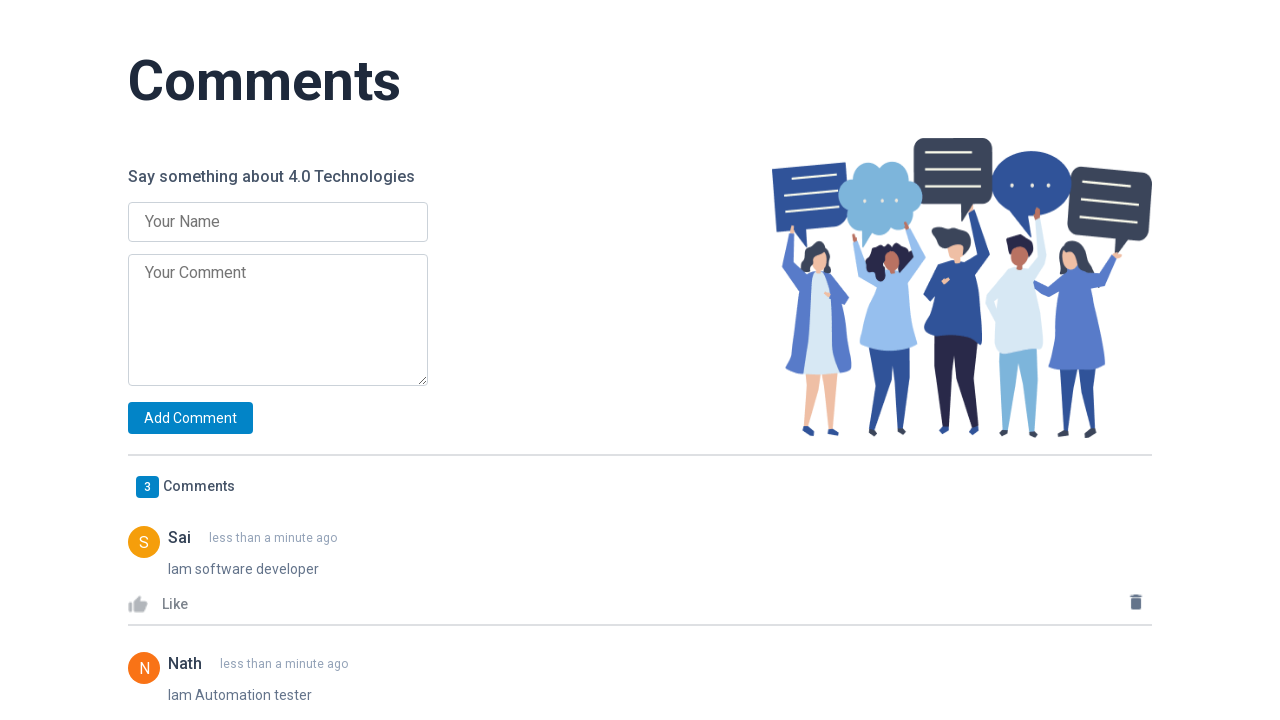

Retrieved all initial elements from comments
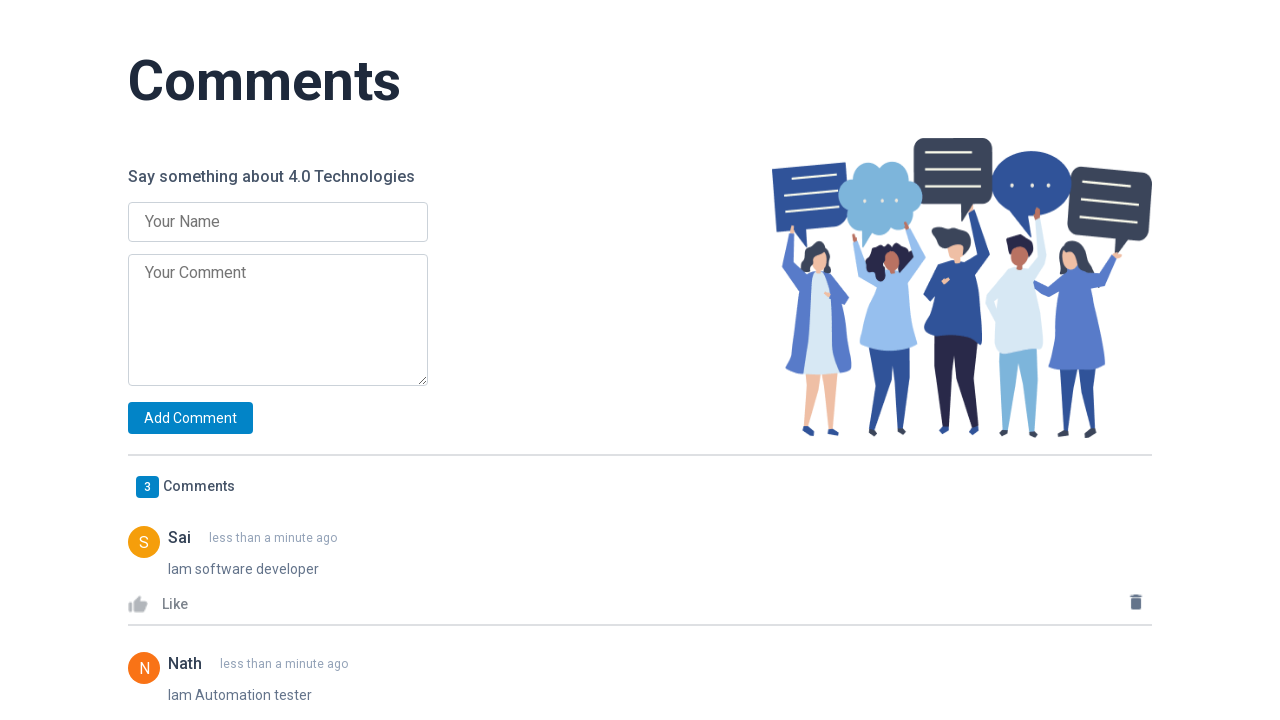

Got last initial element: 'C'
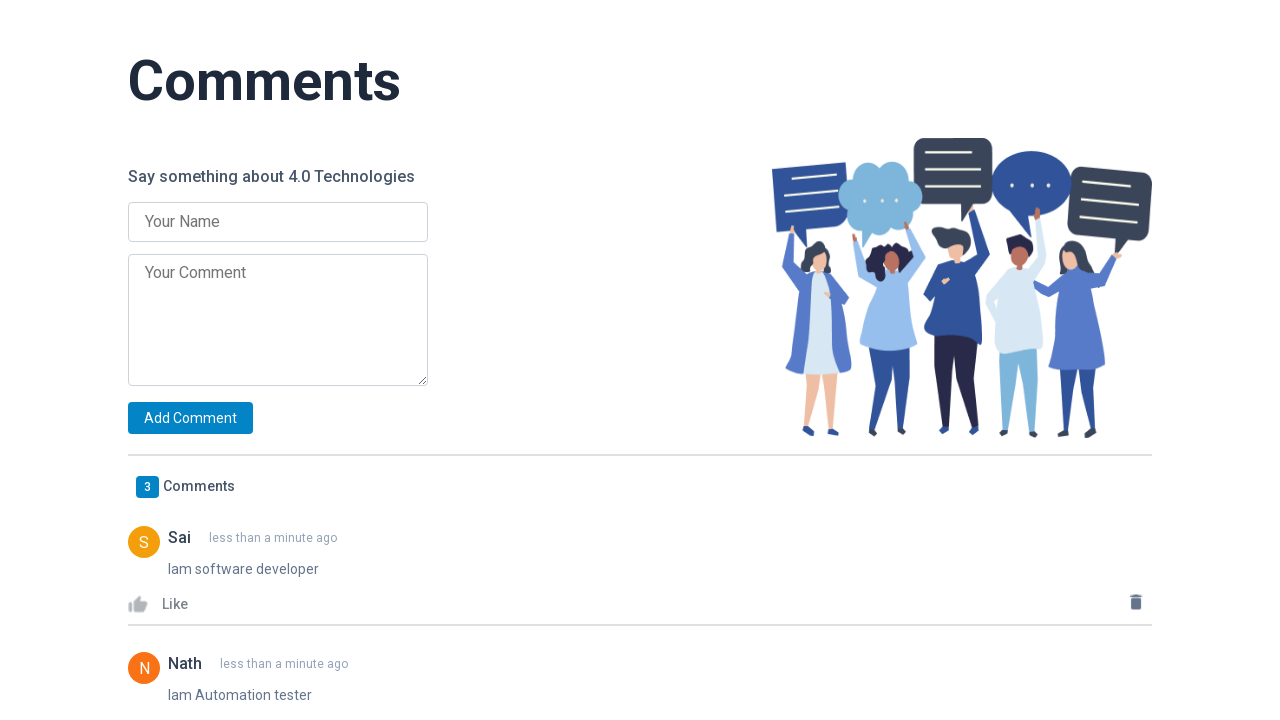

Verified that initial 'C' matches first letter of 'Cherry'
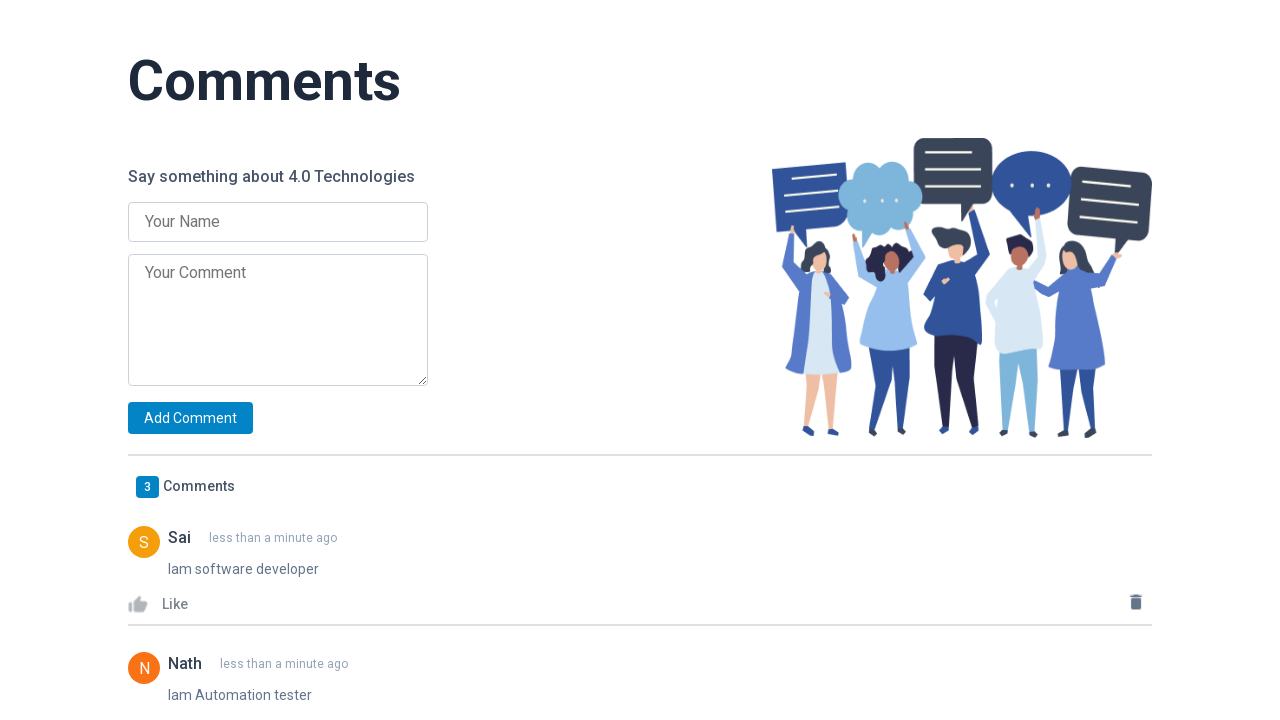

Filled name input with 'Durgam' on .name-input
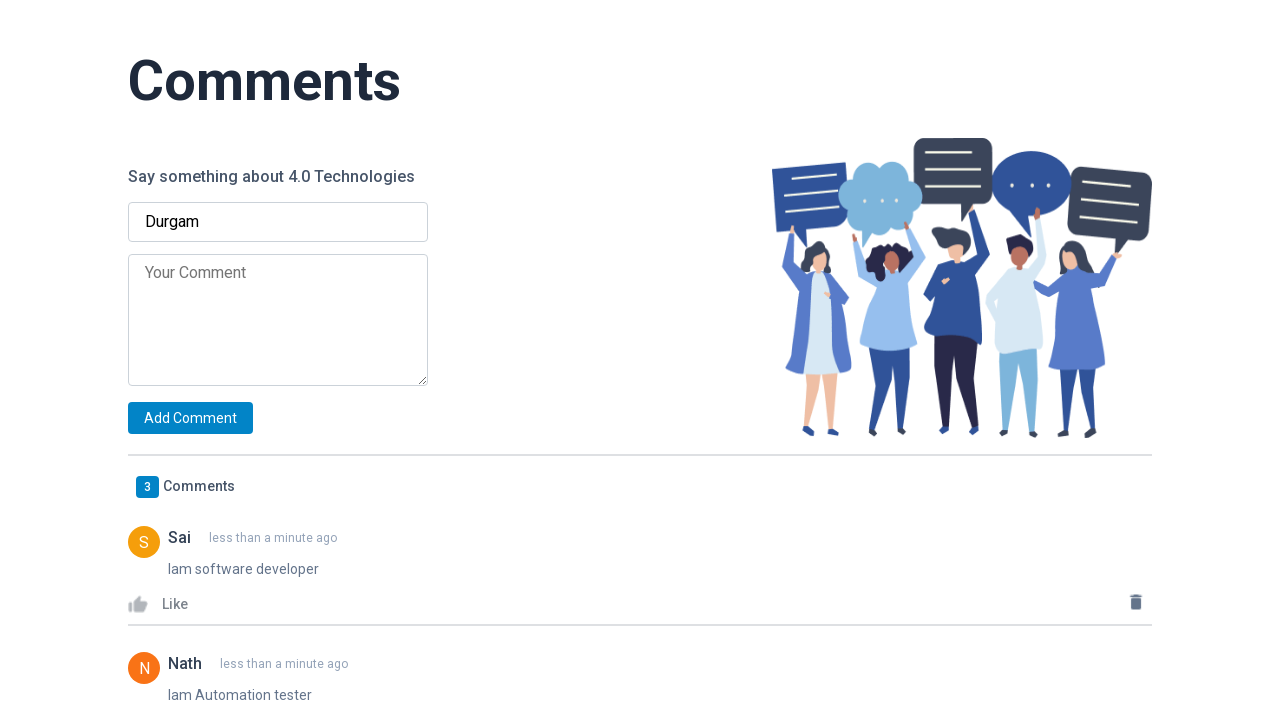

Filled comment input with 'Data-driven decision-making, game-changer.' on .comment-input
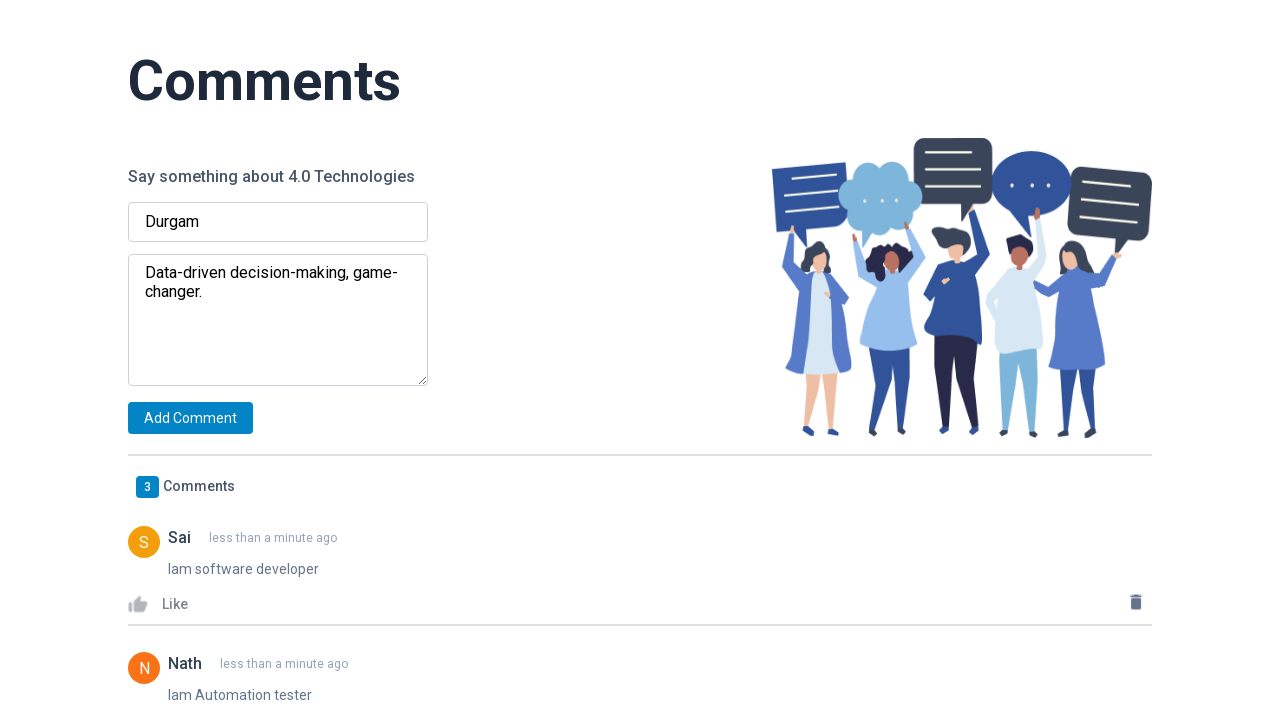

Clicked add button to submit comment at (190, 418) on .add-button
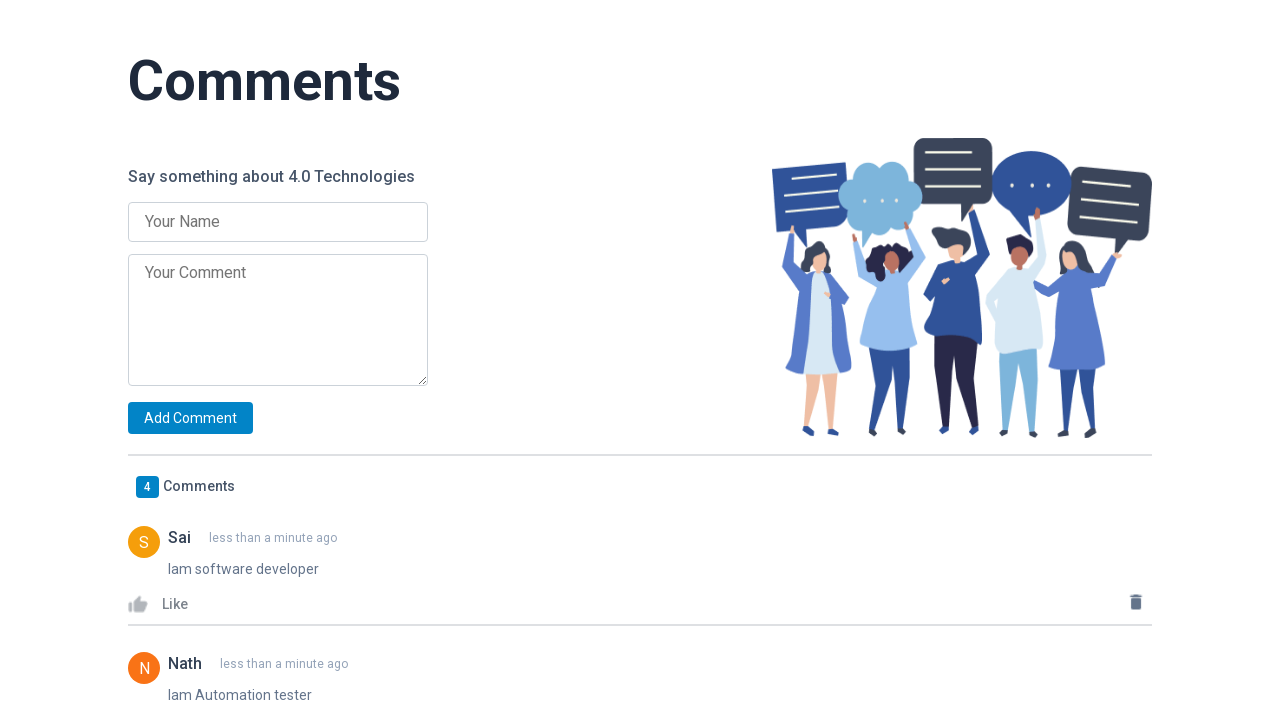

Retrieved all initial elements from comments
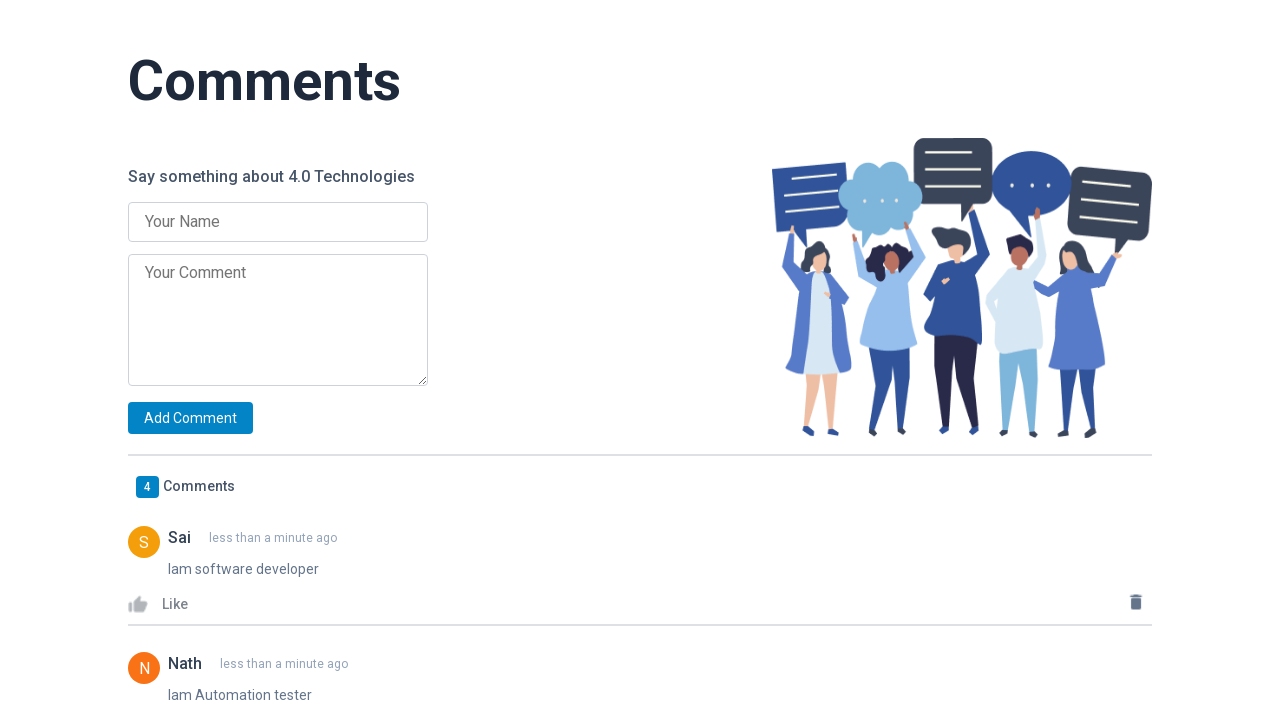

Got last initial element: 'D'
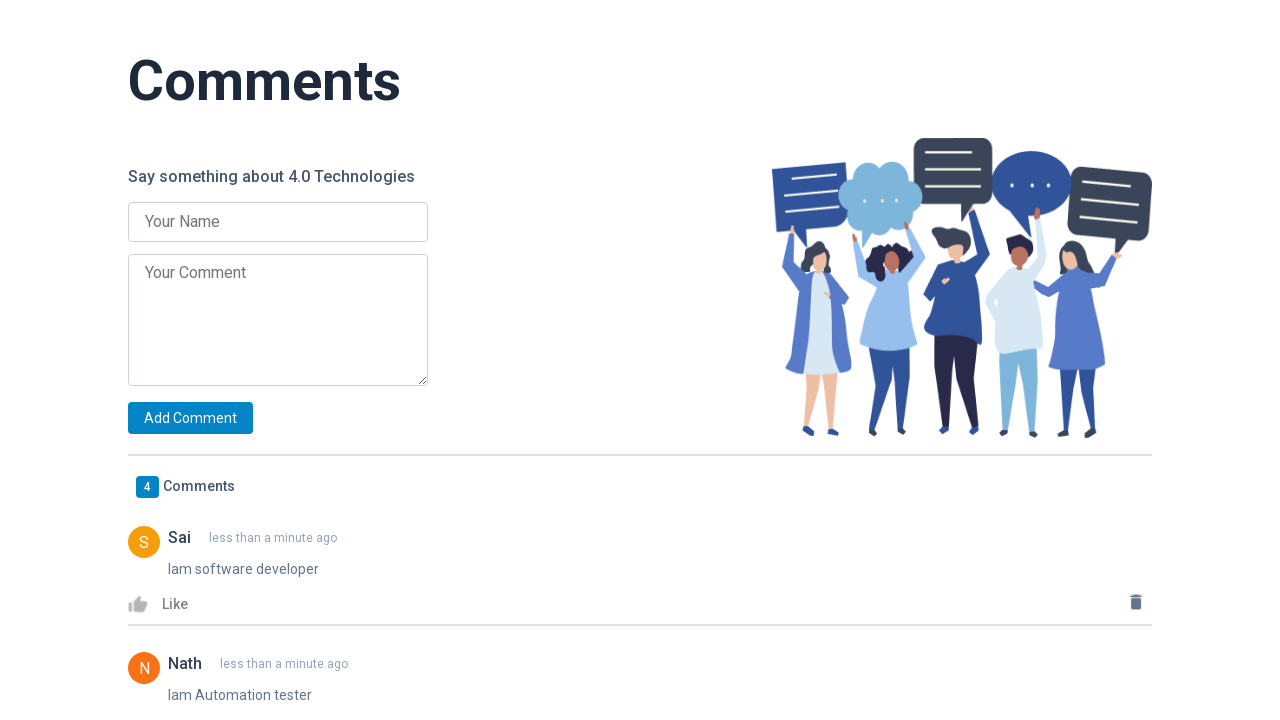

Verified that initial 'D' matches first letter of 'Durgam'
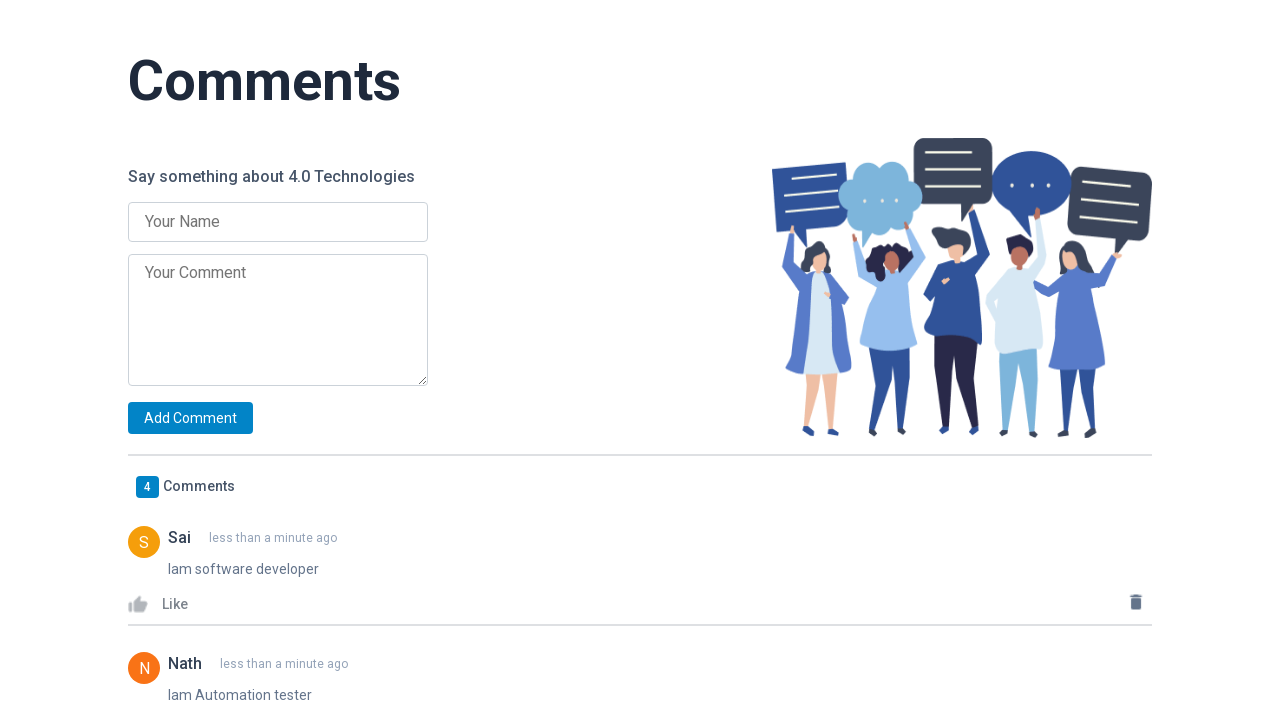

Filled name input with 'Laddu' on .name-input
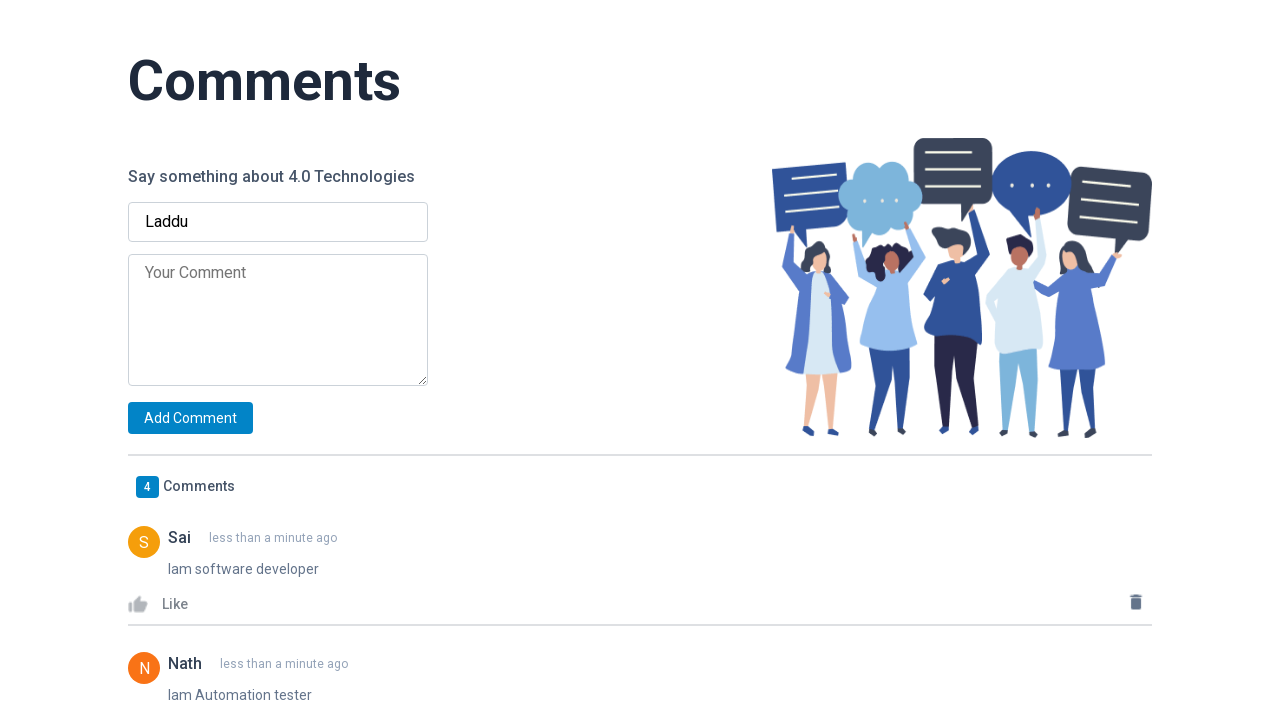

Filled comment input with 'Qa' on .comment-input
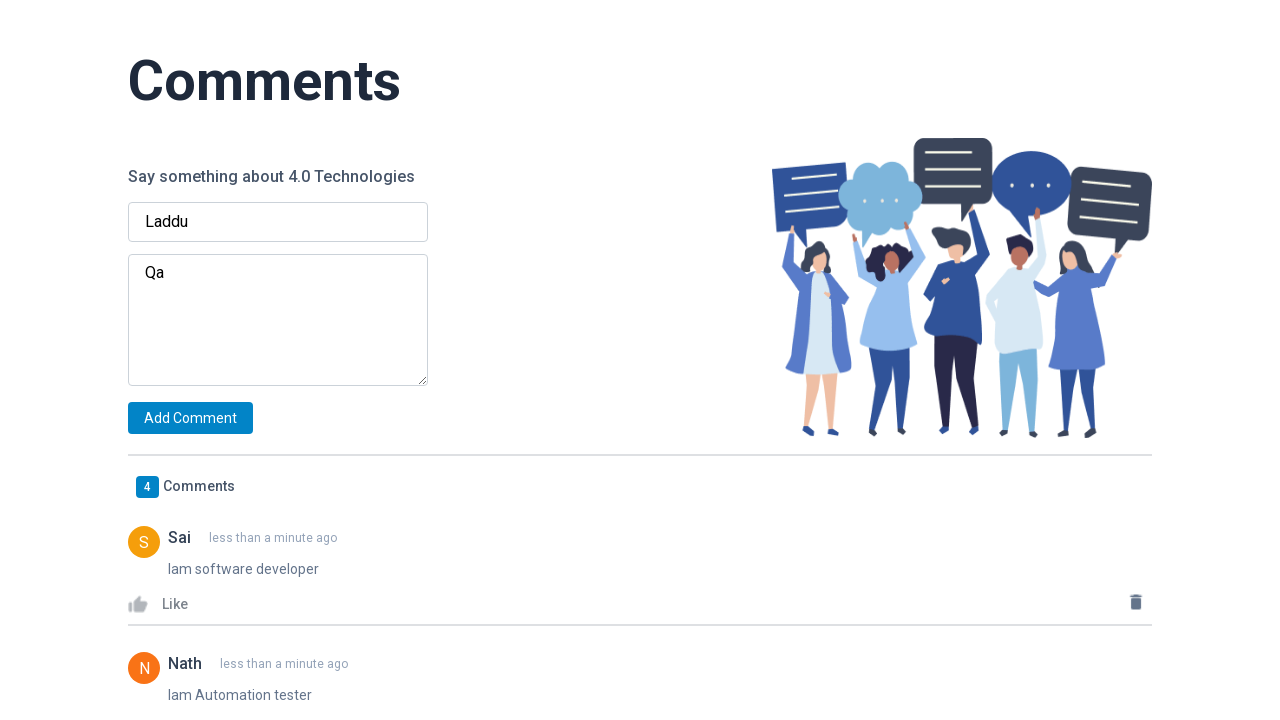

Clicked add button to submit comment at (190, 418) on .add-button
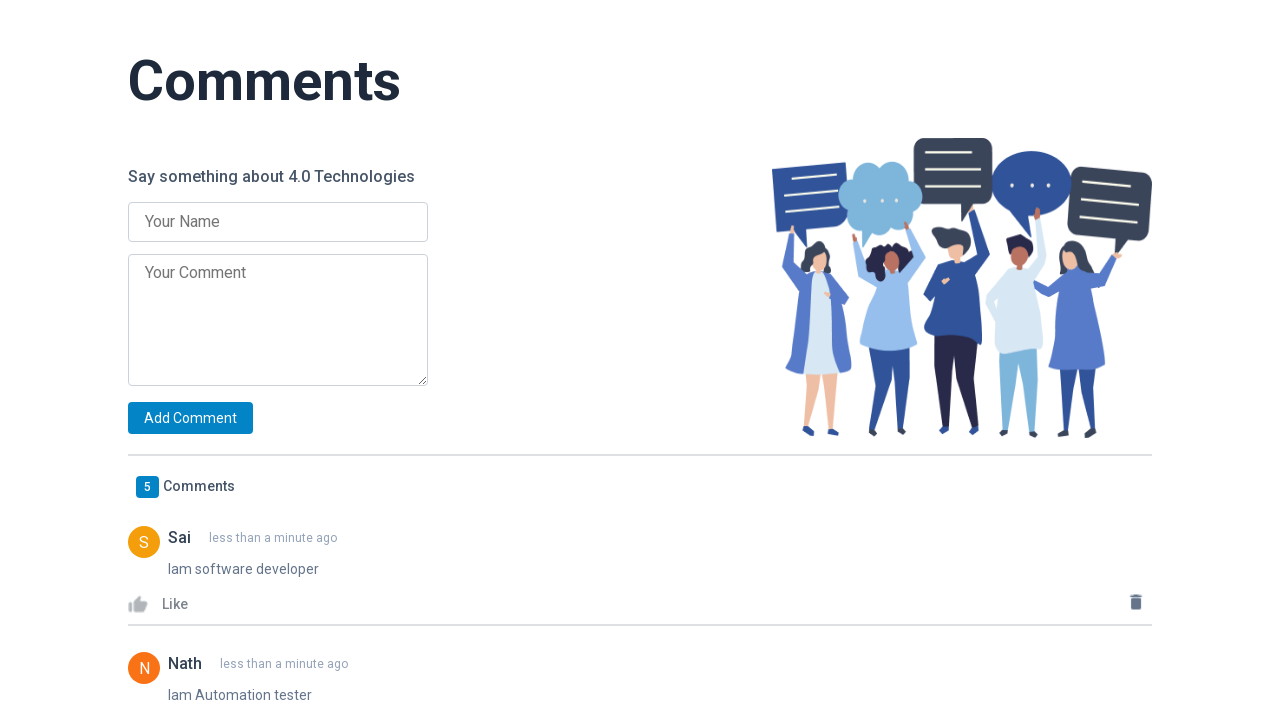

Retrieved all initial elements from comments
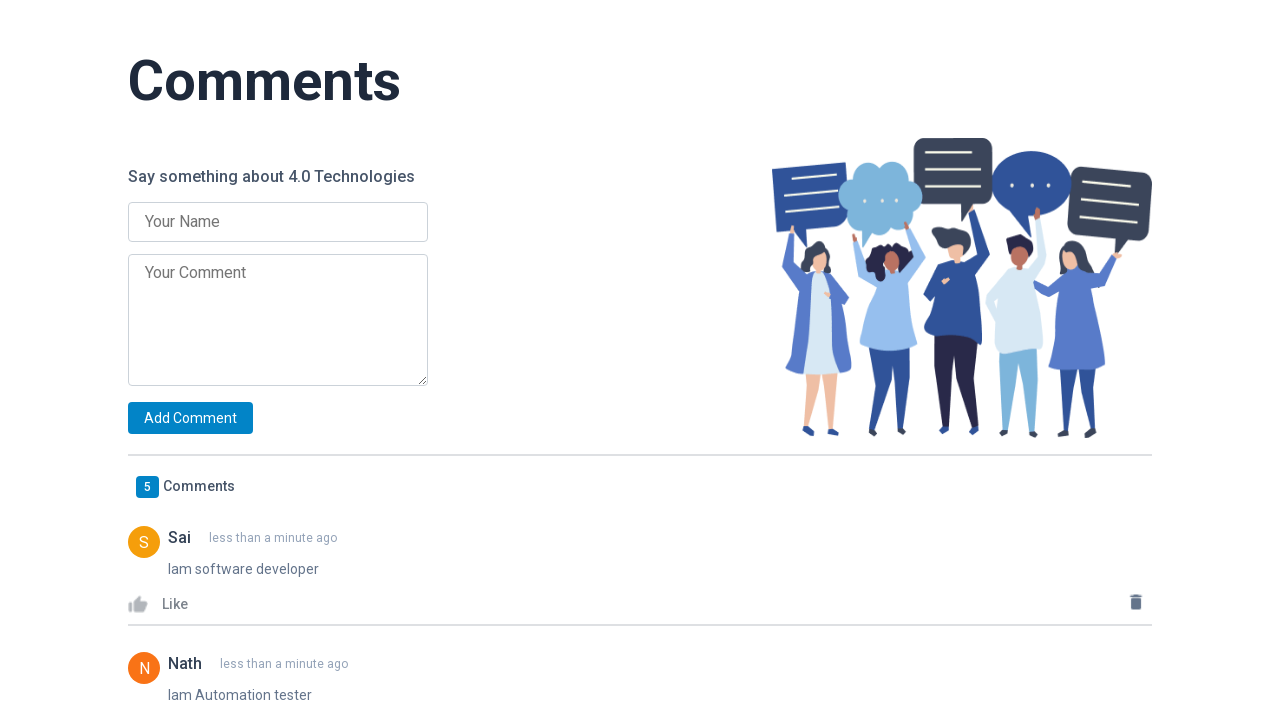

Got last initial element: 'L'
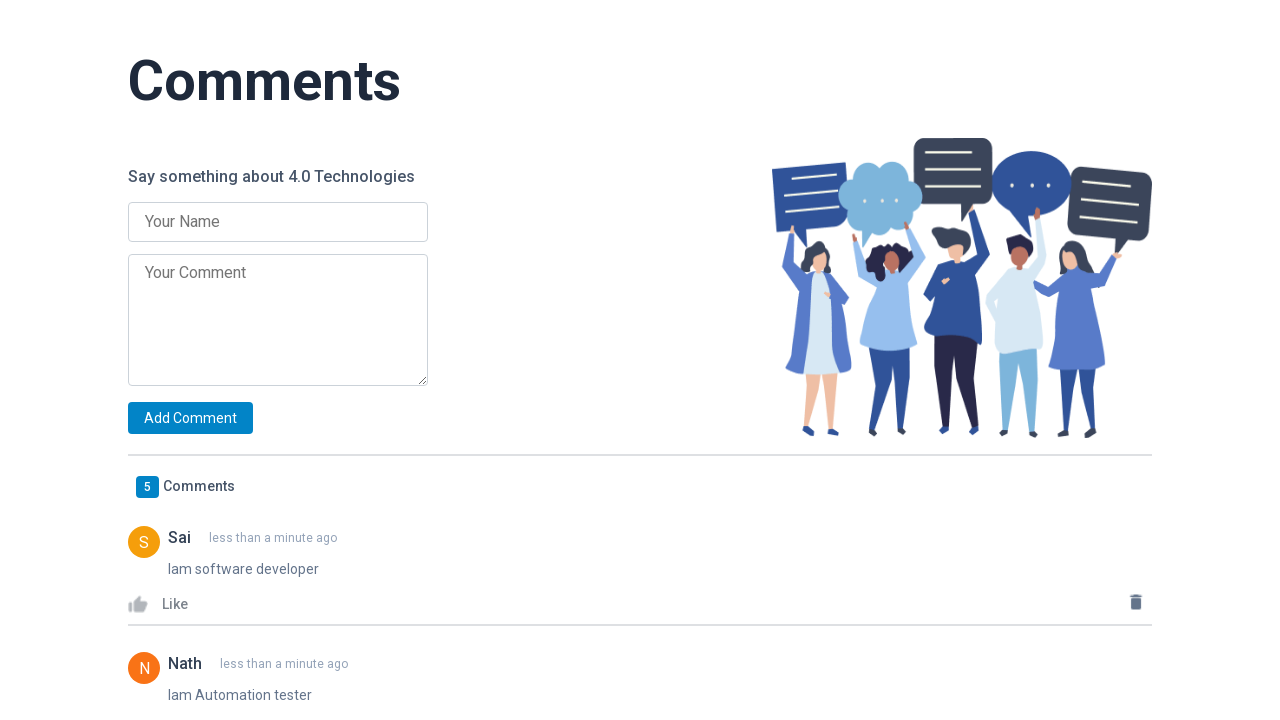

Verified that initial 'L' matches first letter of 'Laddu'
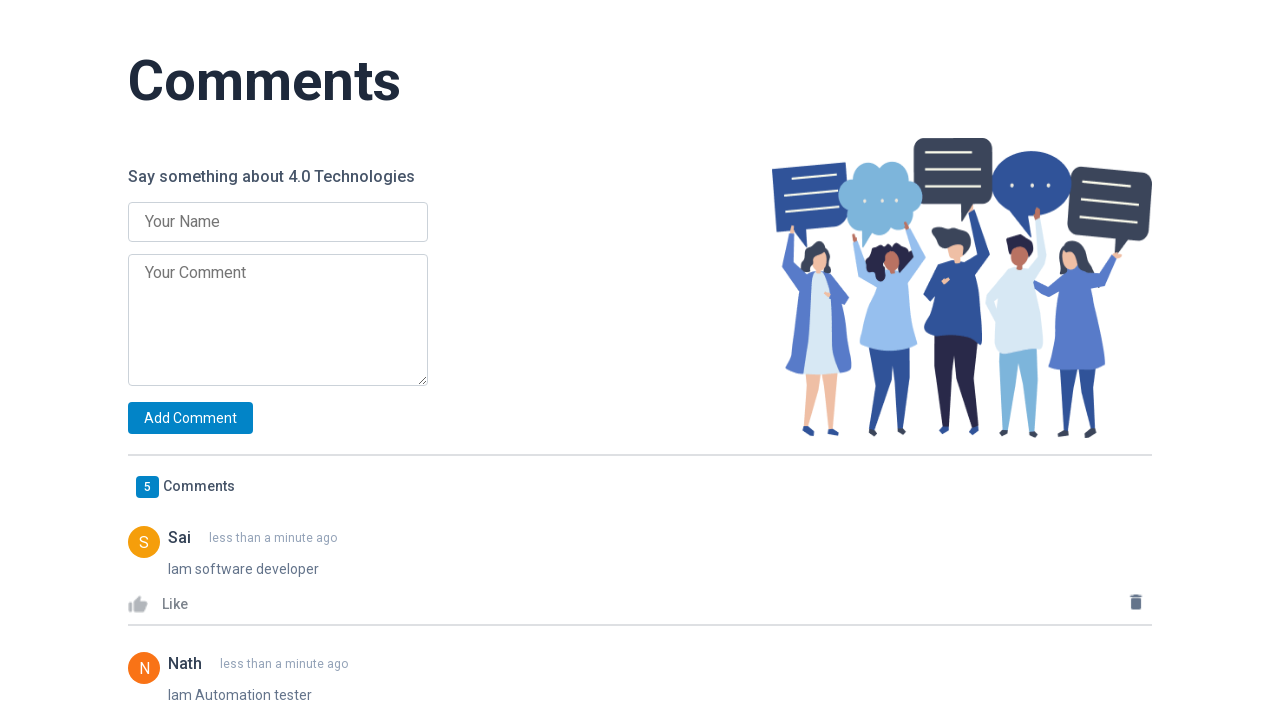

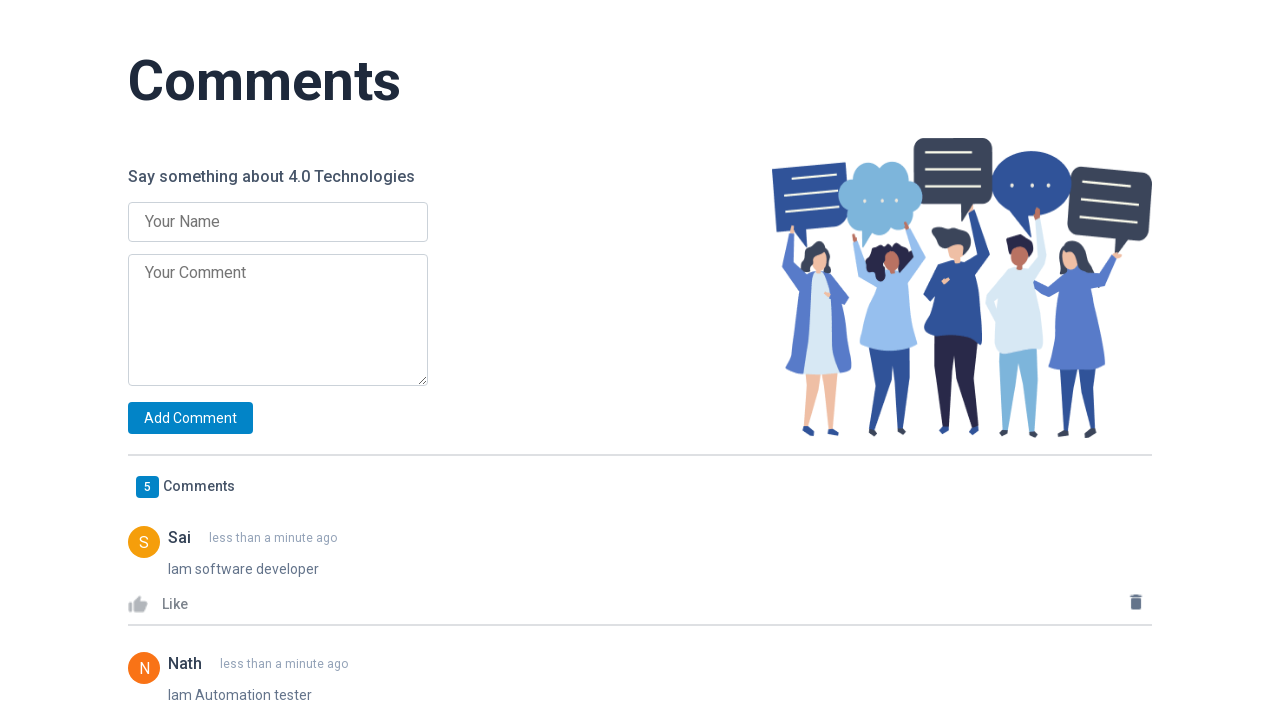